Tests drag and drop functionality by dragging a source element onto a target element and verifying the drop was successful

Starting URL: https://jqueryui.com/droppable/

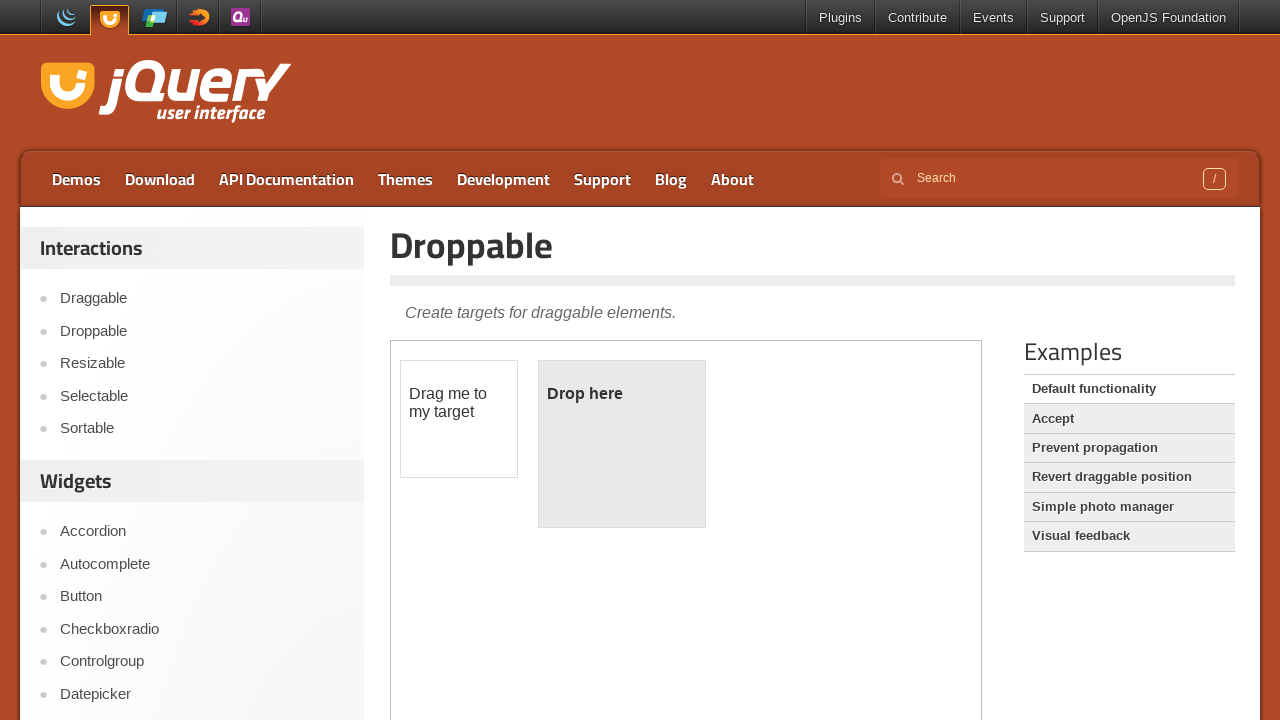

Located the demo iframe containing drag and drop elements
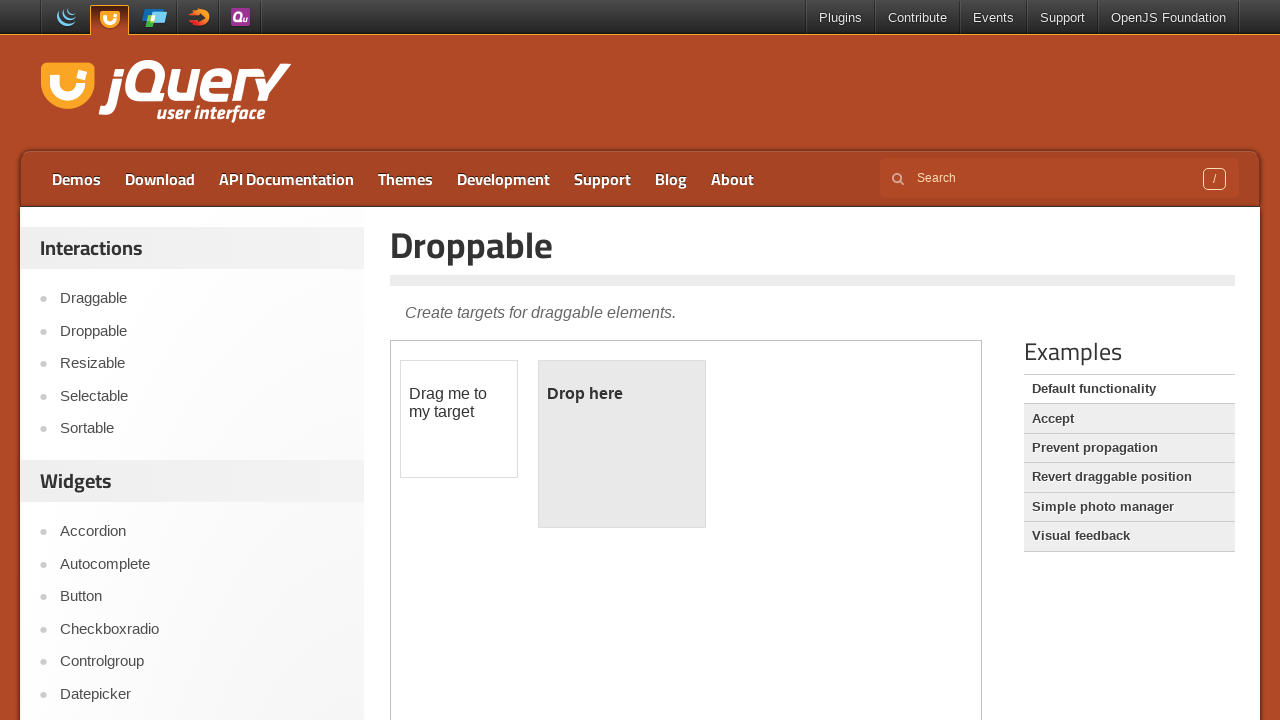

Located the draggable source element
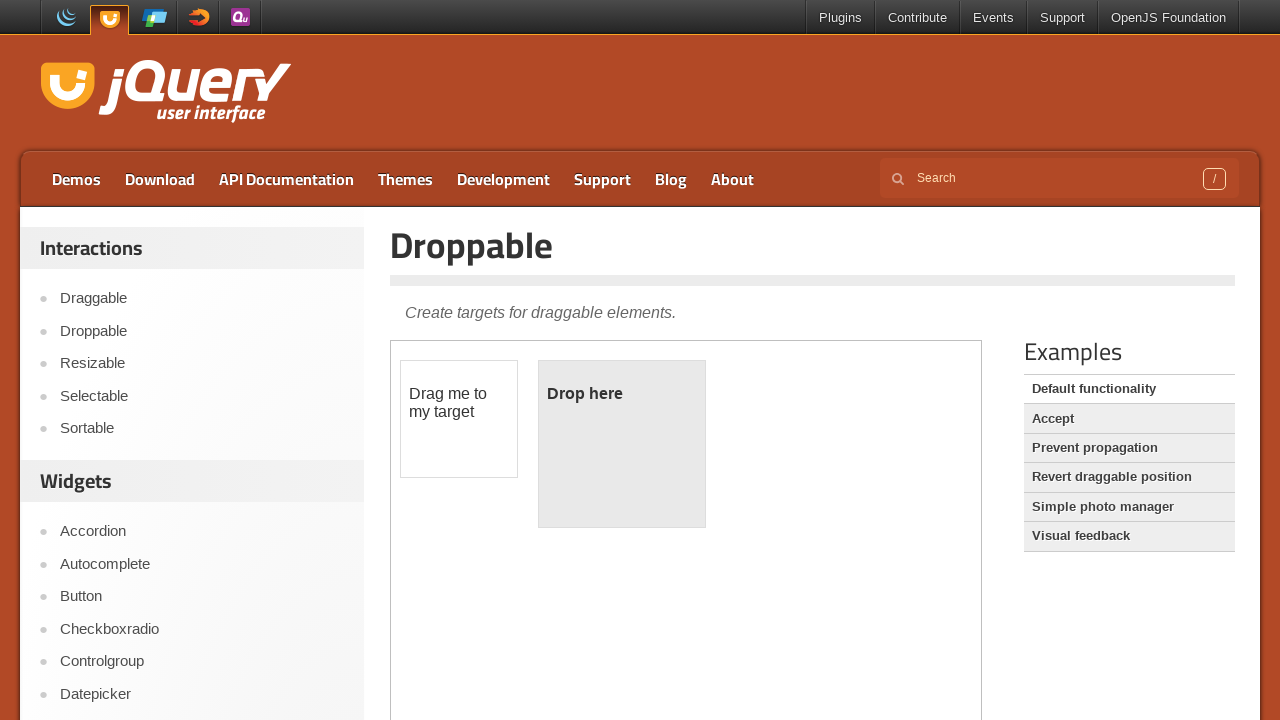

Located the droppable target element
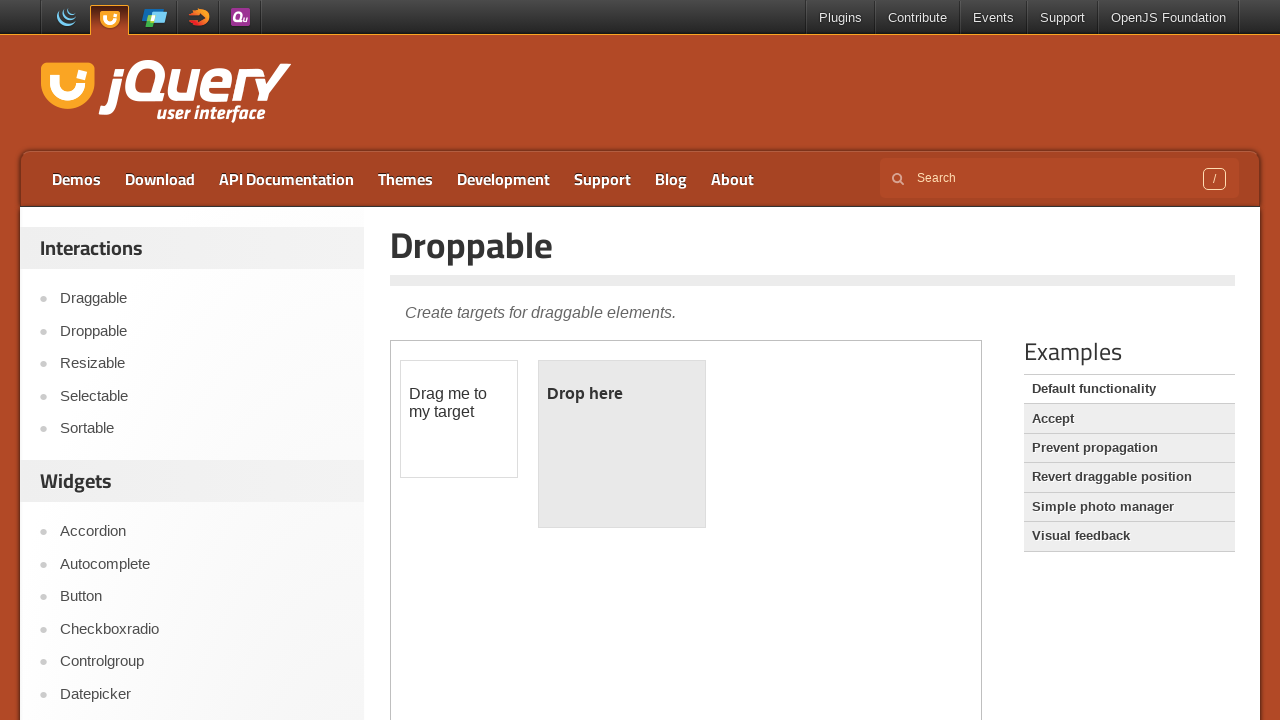

Dragged source element onto target element at (622, 444)
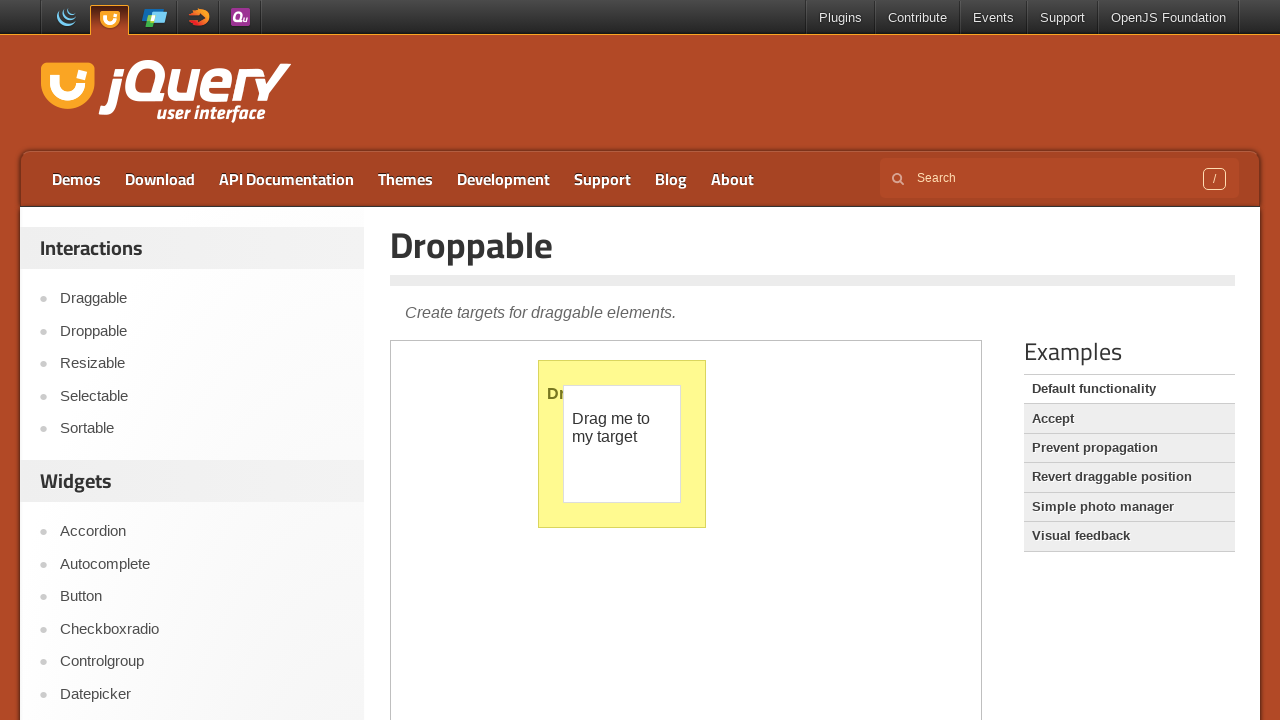

Verified that drop was successful - target now displays 'Dropped!'
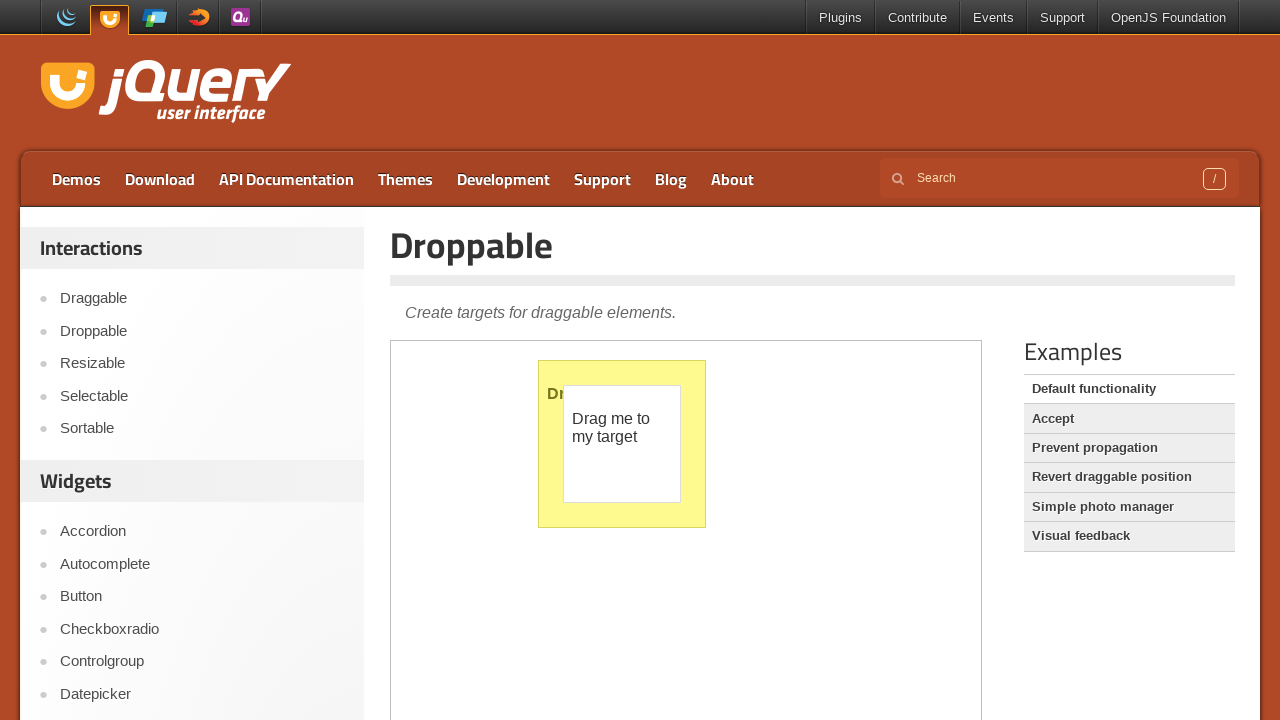

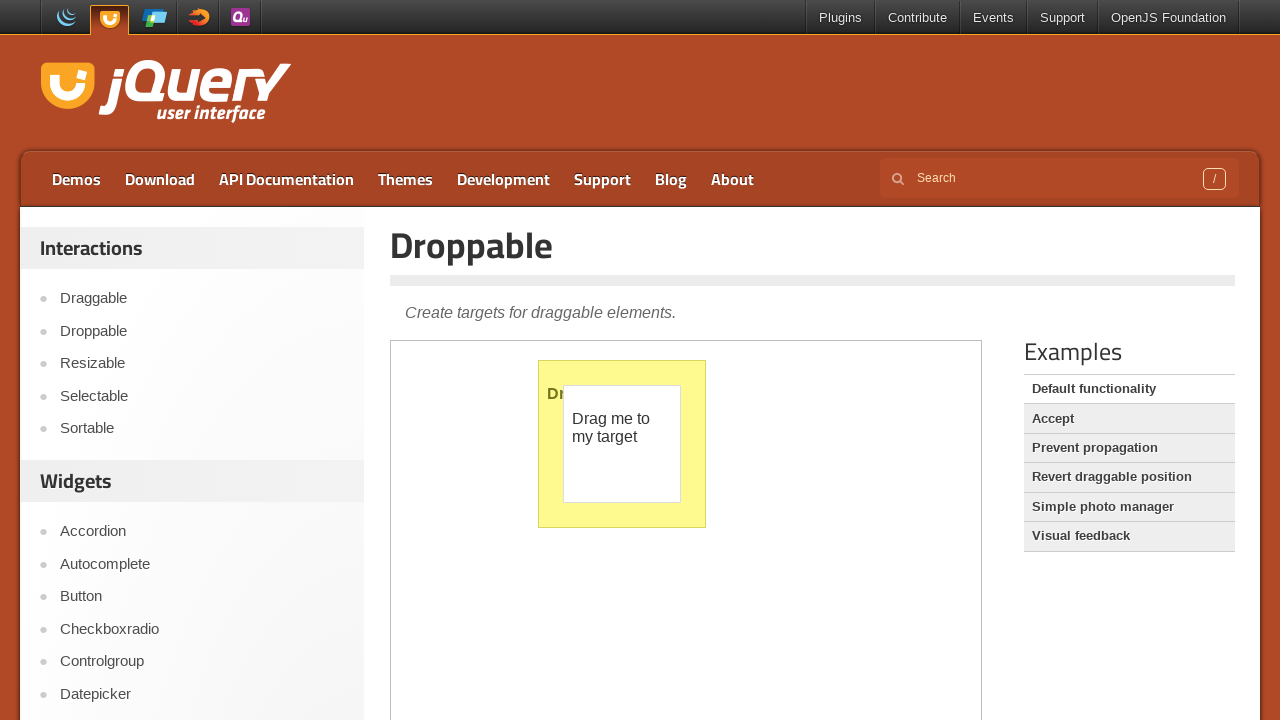